Navigates to the Suit Direct website and verifies the page title loads correctly

Starting URL: http://www.suitdirect.co.uk

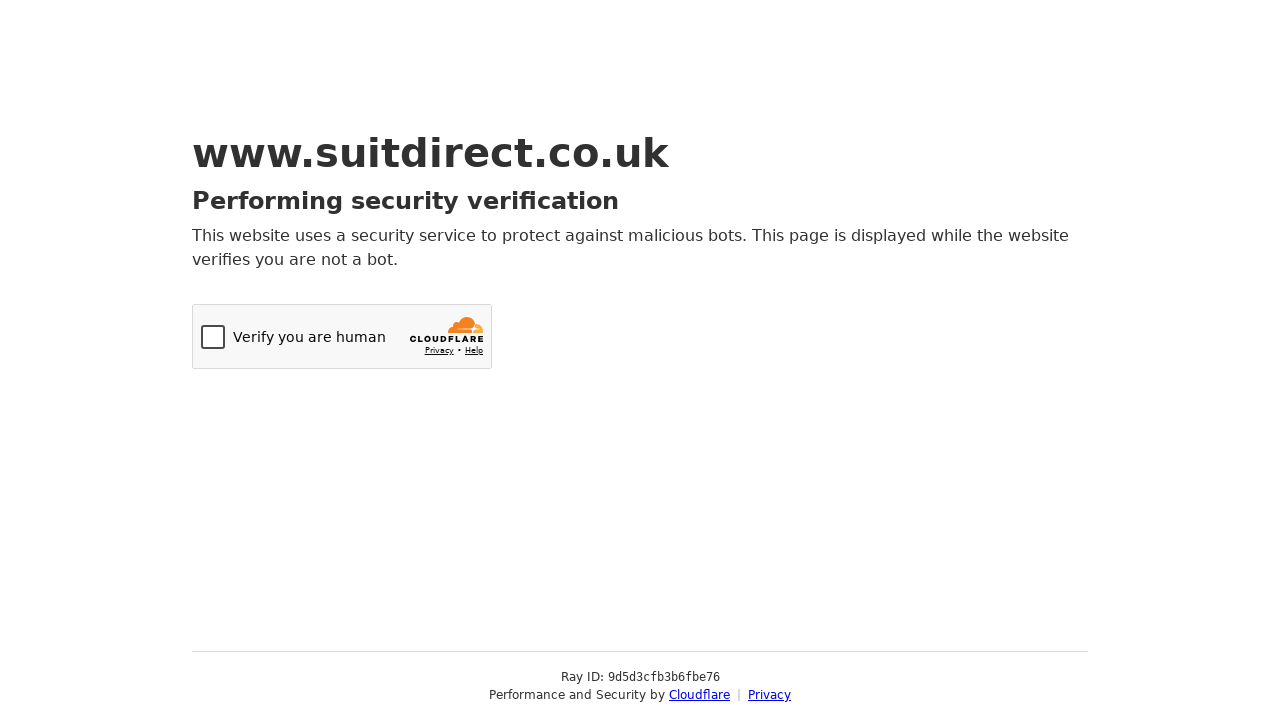

Navigated to Suit Direct website at http://www.suitdirect.co.uk
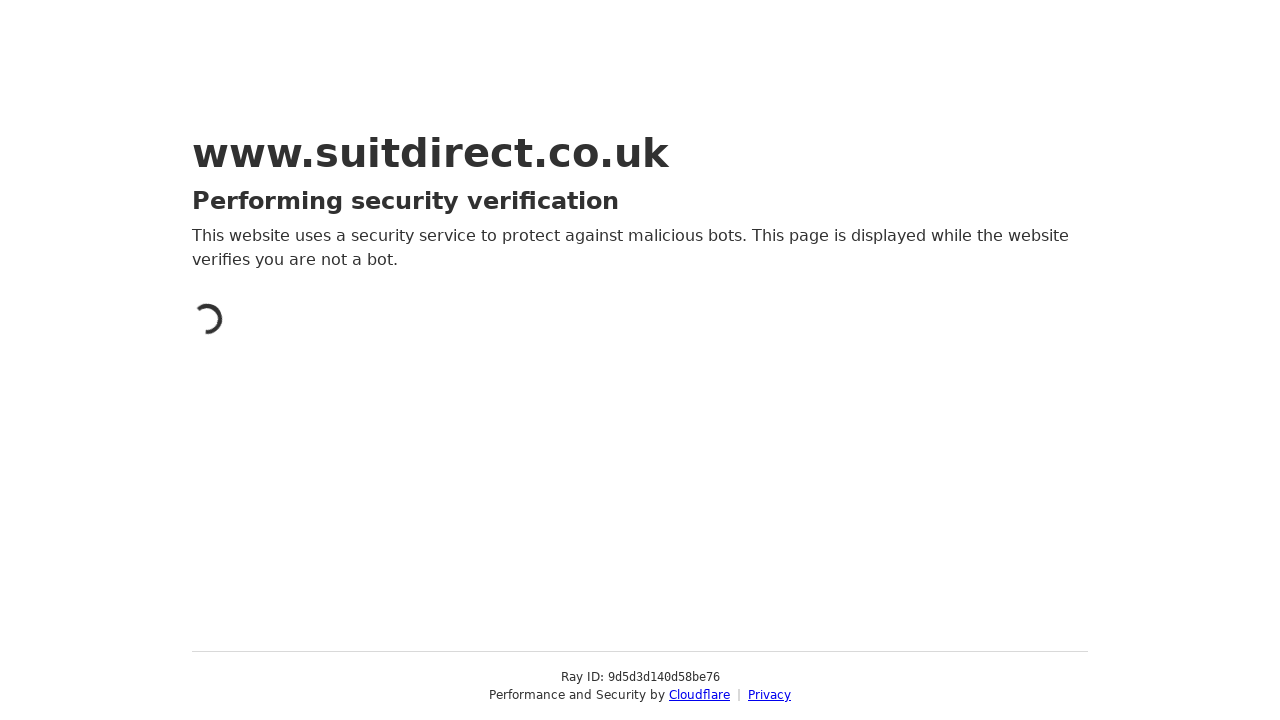

Page fully loaded (domcontentloaded state reached)
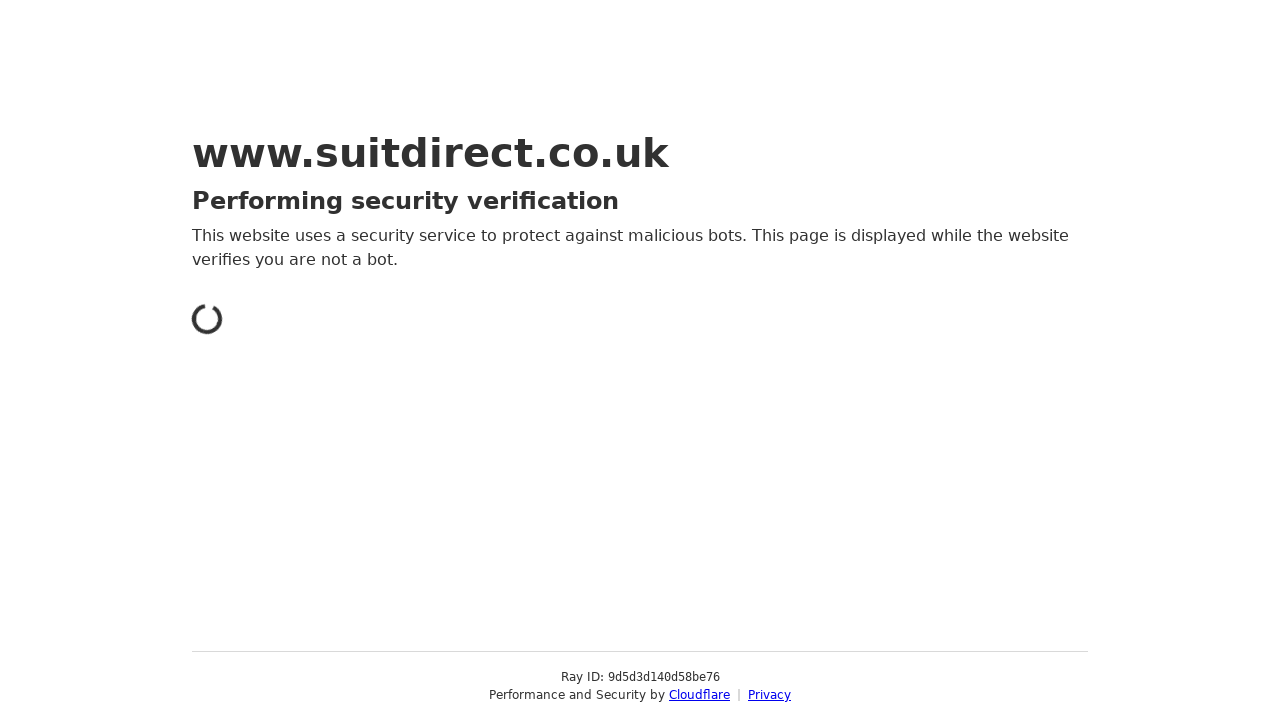

Retrieved page title: 'Just a moment...'
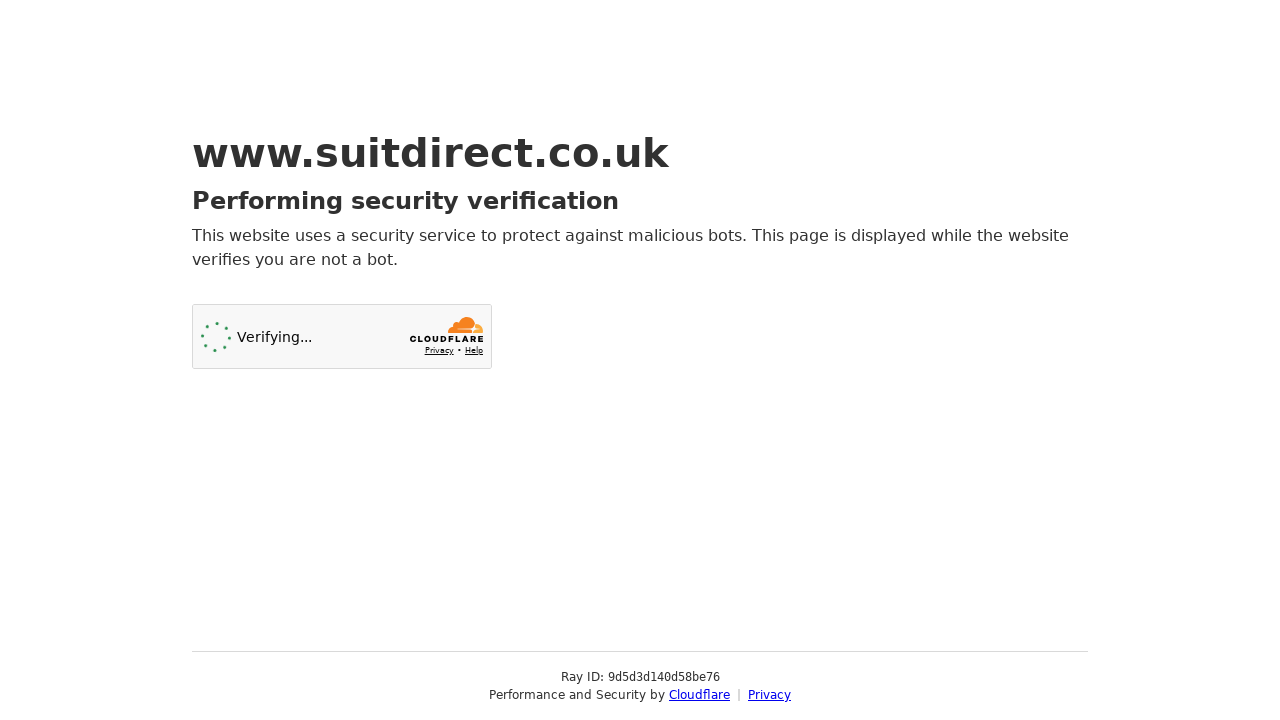

Verified that page title is not empty - assertion passed
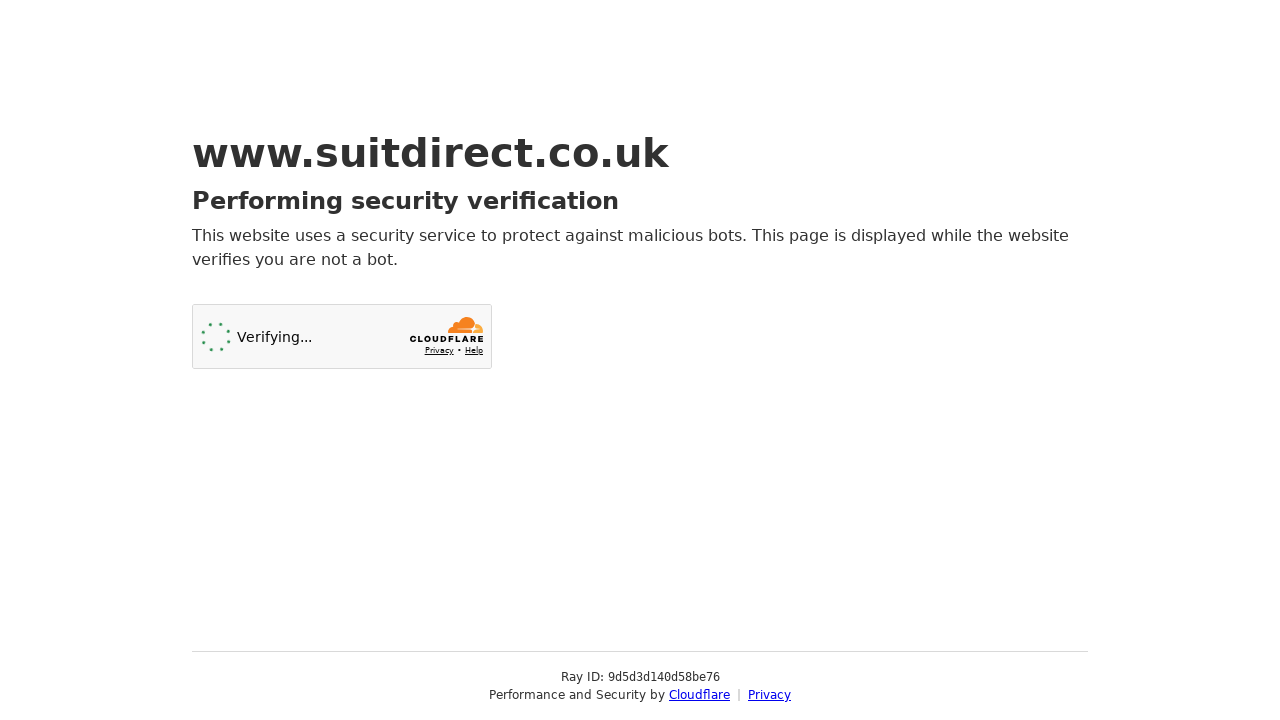

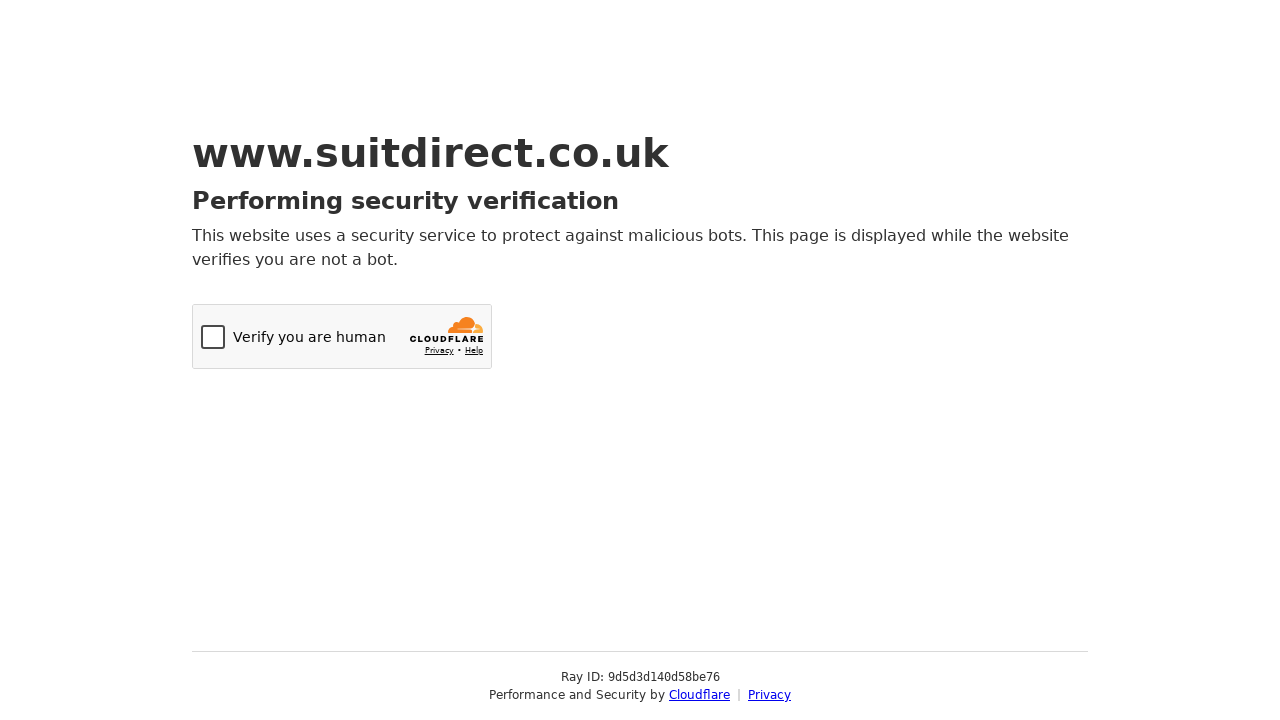